Tests keyboard key press functionality by sending the TAB key without targeting a specific element first, using the keyboard API, and verifying the page displays the correct key that was pressed.

Starting URL: http://the-internet.herokuapp.com/key_presses

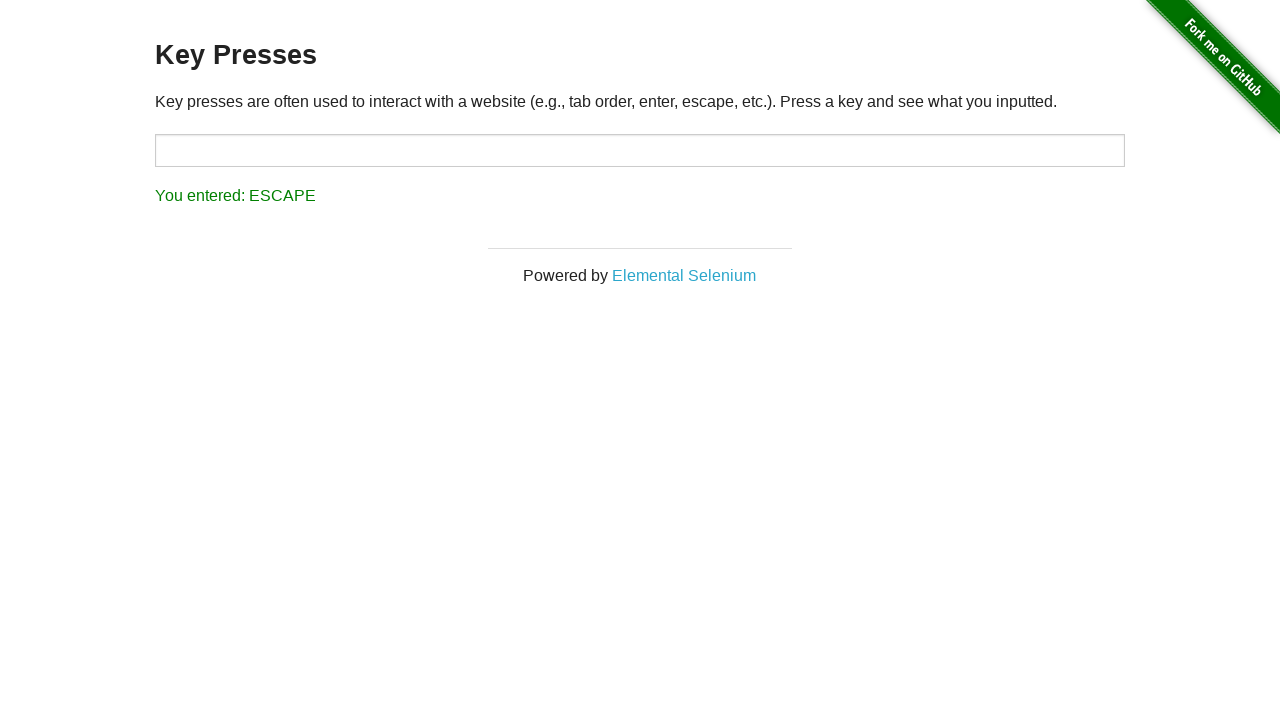

Pressed TAB key using keyboard API
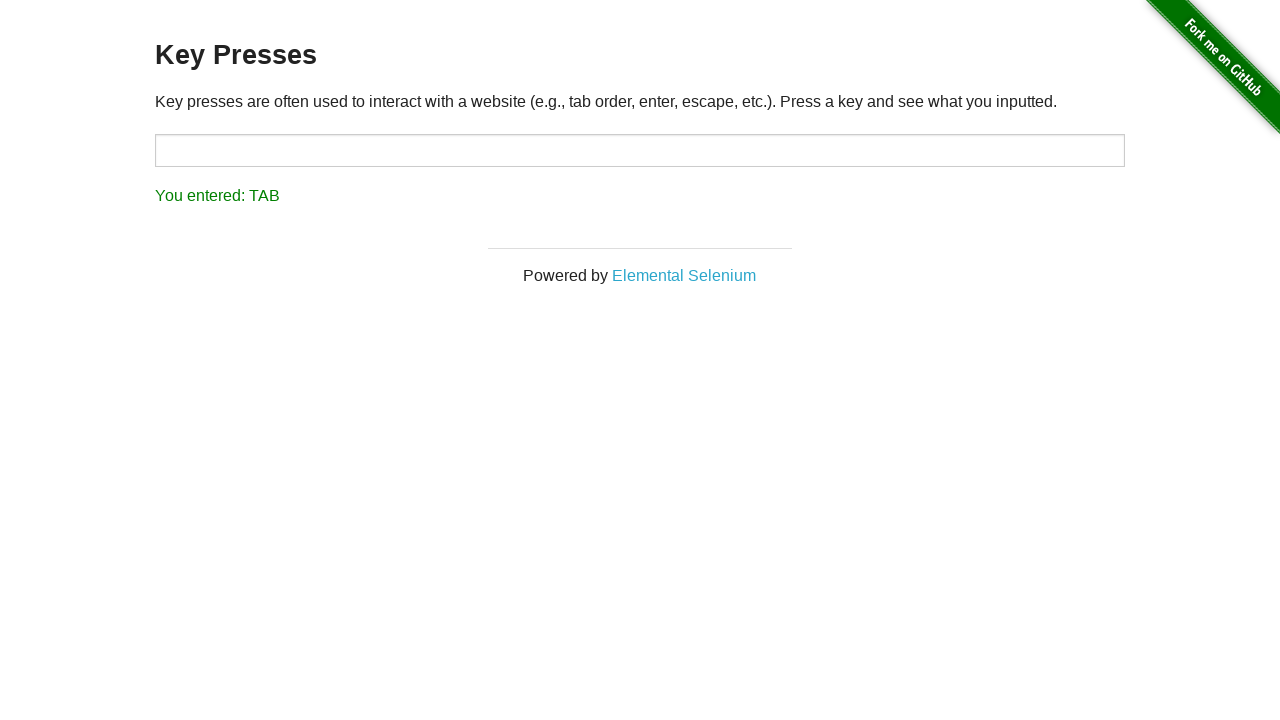

Result element loaded after TAB key press
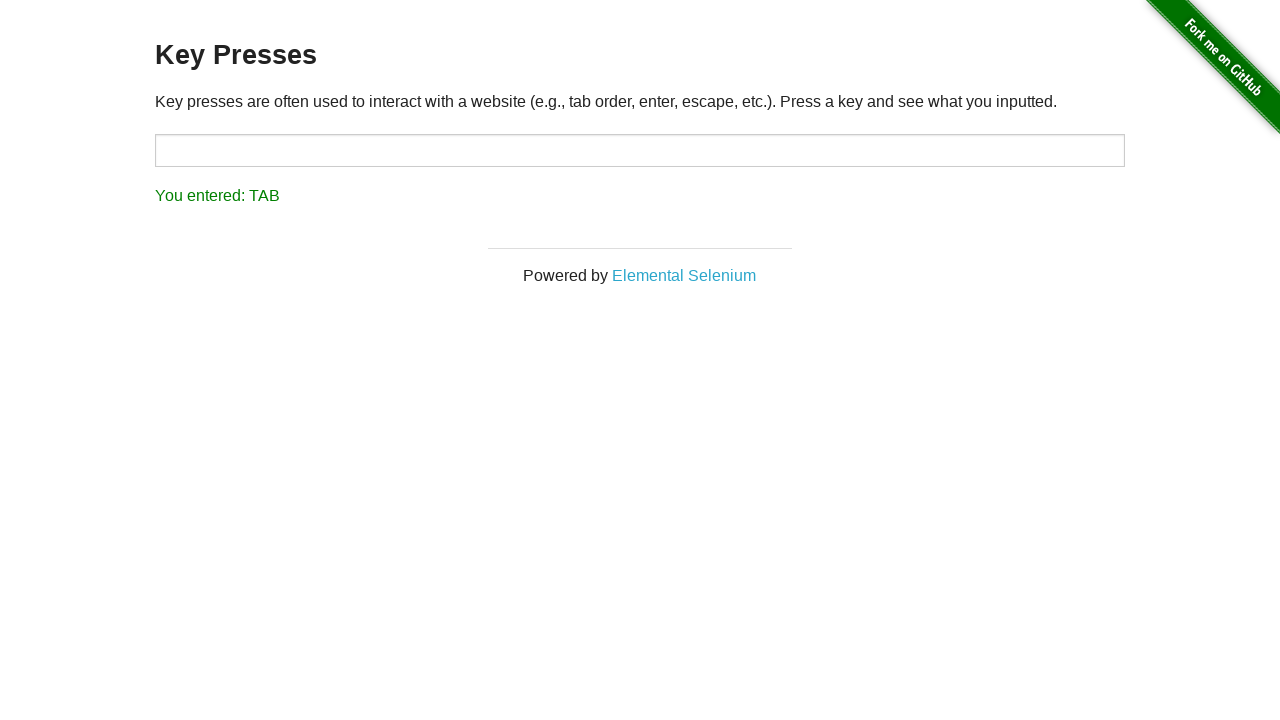

Retrieved result text content
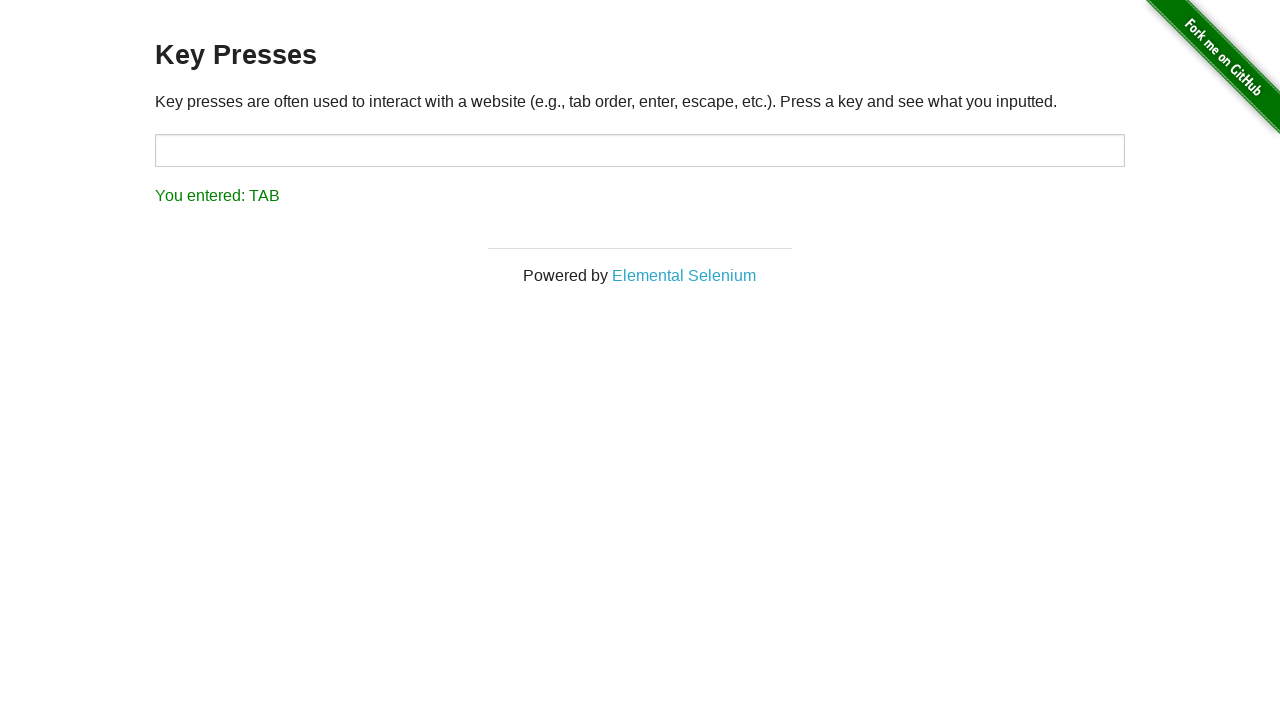

Verified page displays 'You entered: TAB' after TAB key press
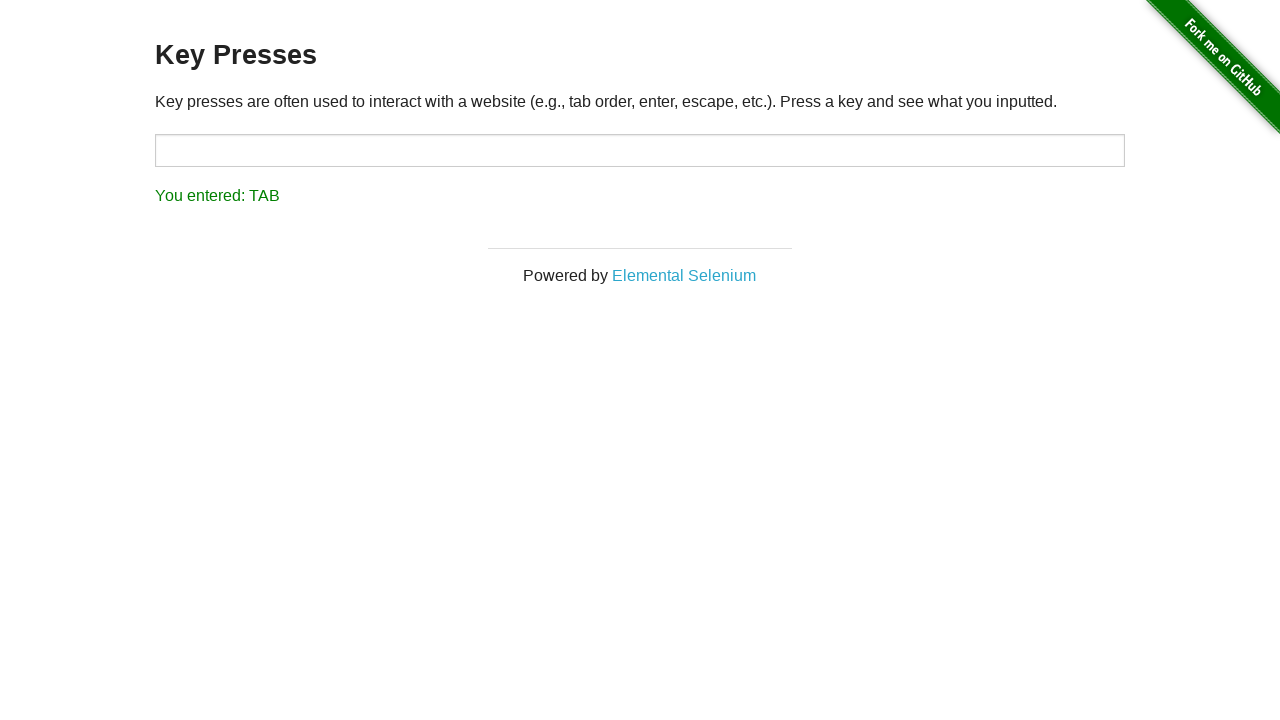

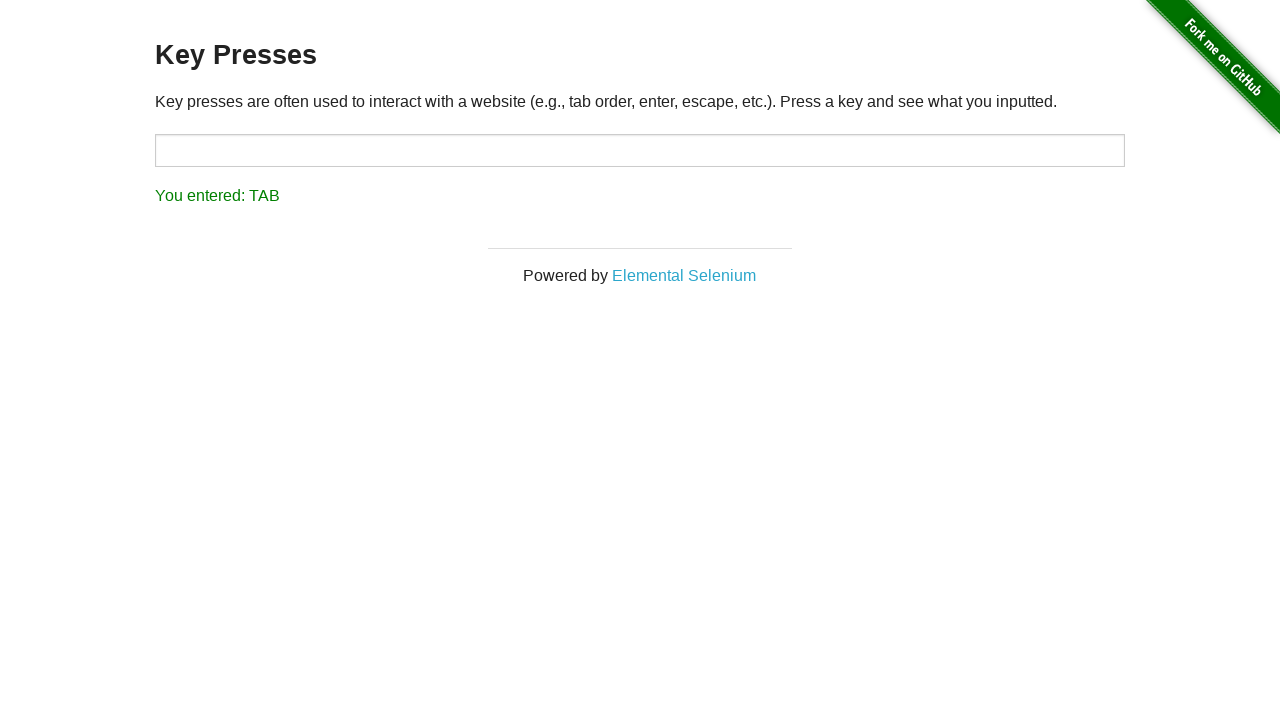